Tests prompt alert by clicking prompt button, entering text in the dialog, and accepting it

Starting URL: https://testautomationpractice.blogspot.com/

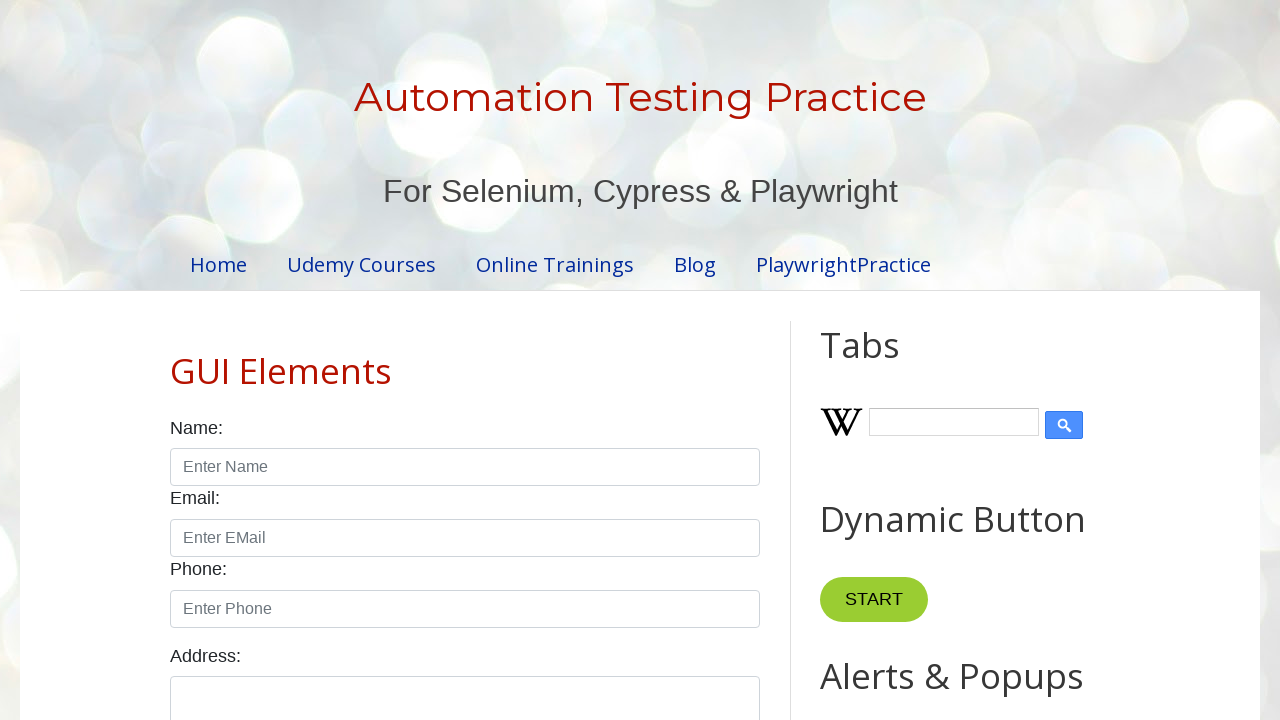

Set up dialog handler for prompt alerts
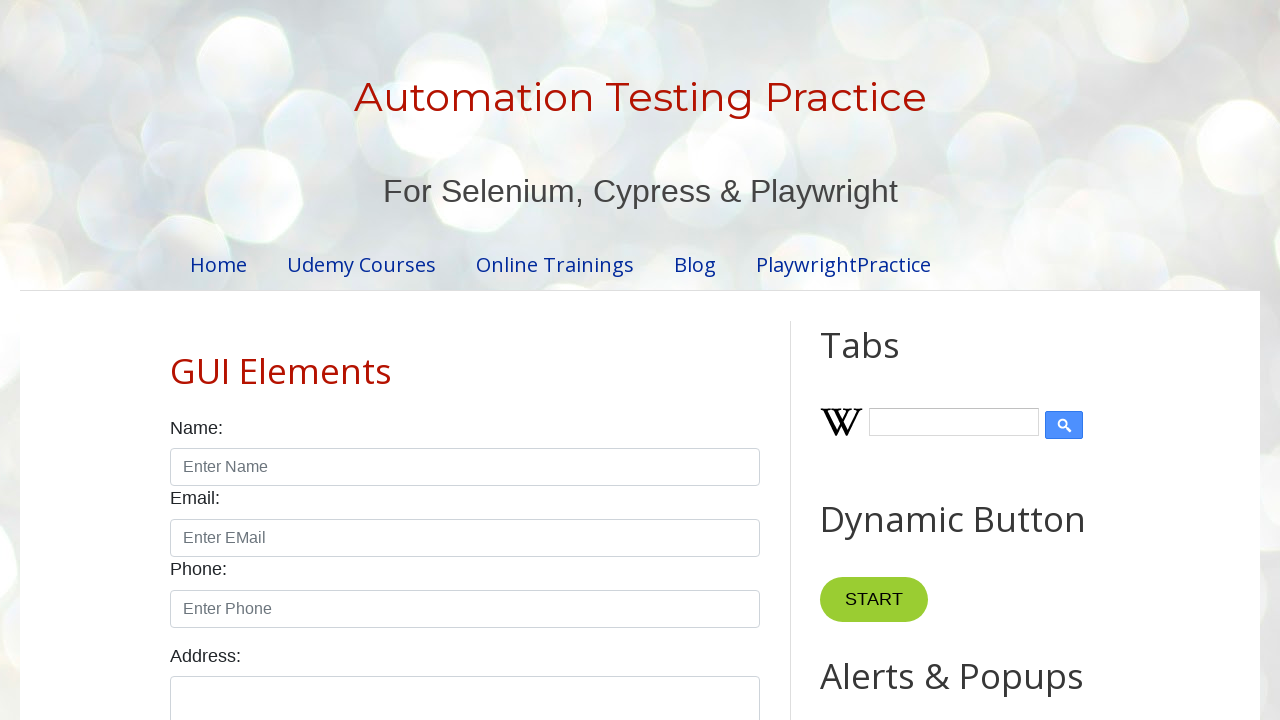

Clicked prompt button and accepted dialog with text 'hi veeresh' at (890, 360) on xpath=//button[@id='promptBtn']
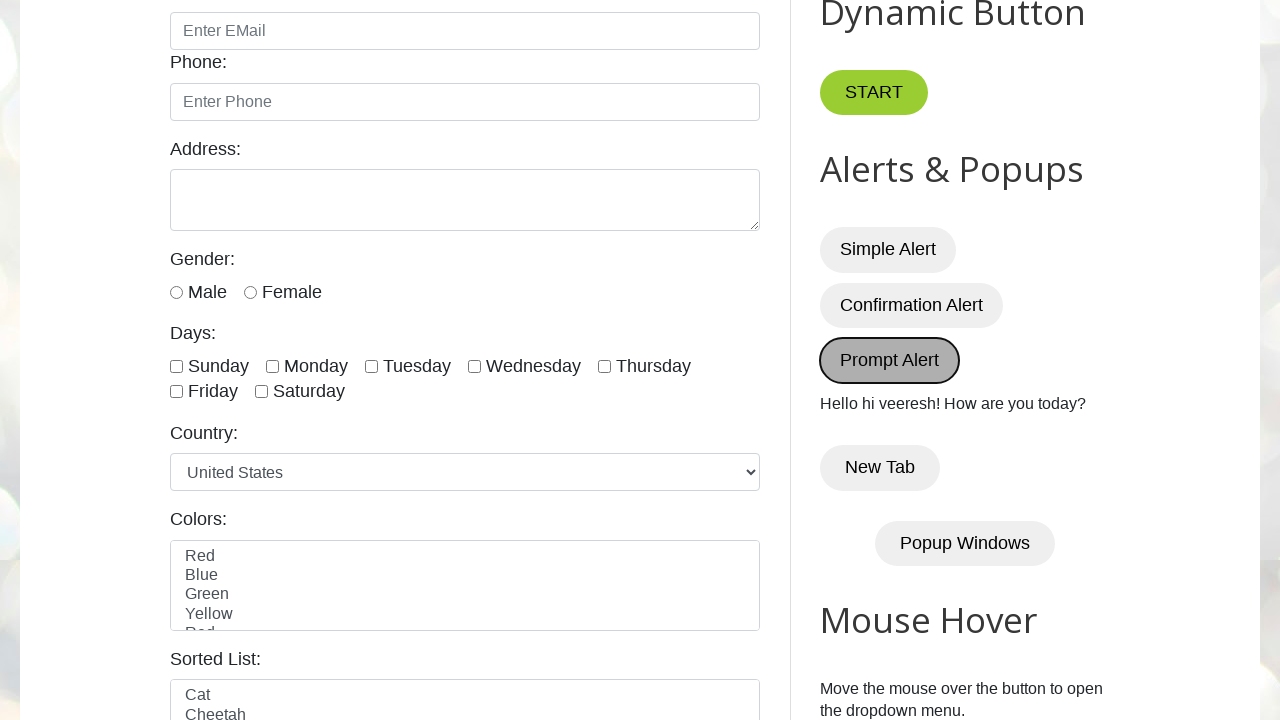

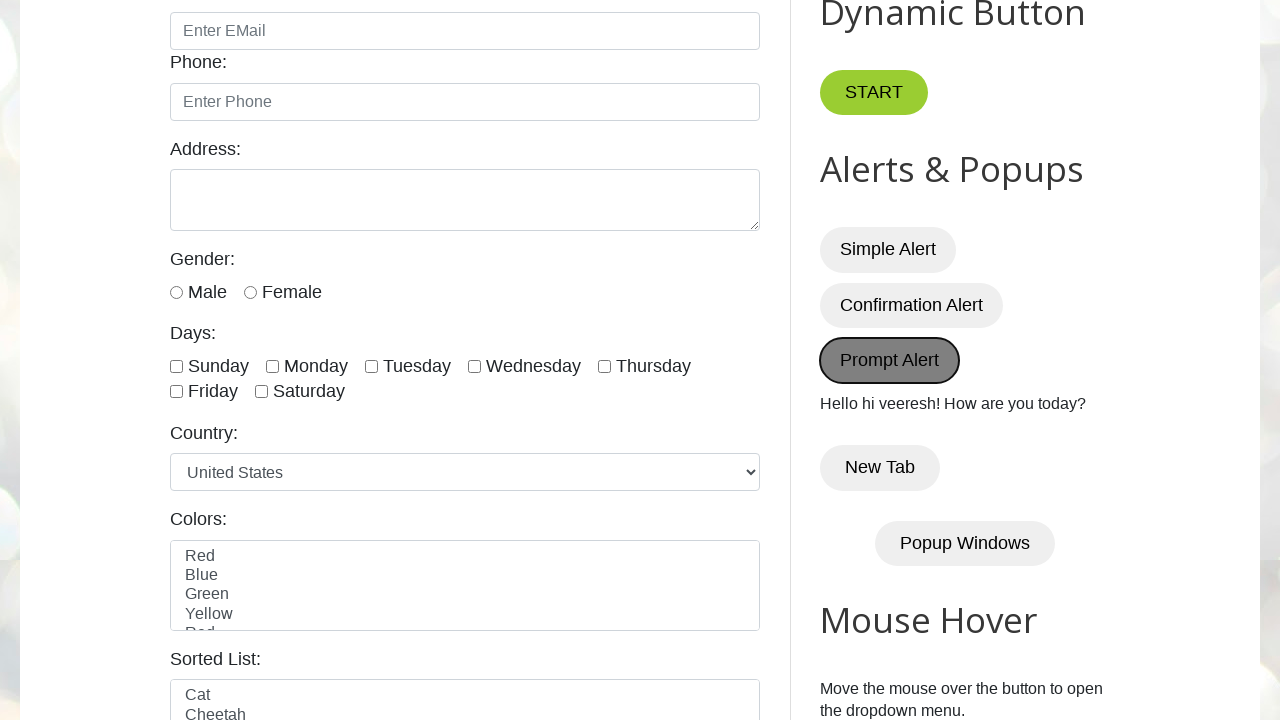